Tests dynamic dropdown functionality by selecting origin and destination cities from dependent dropdowns

Starting URL: https://rahulshettyacademy.com/dropdownsPractise/

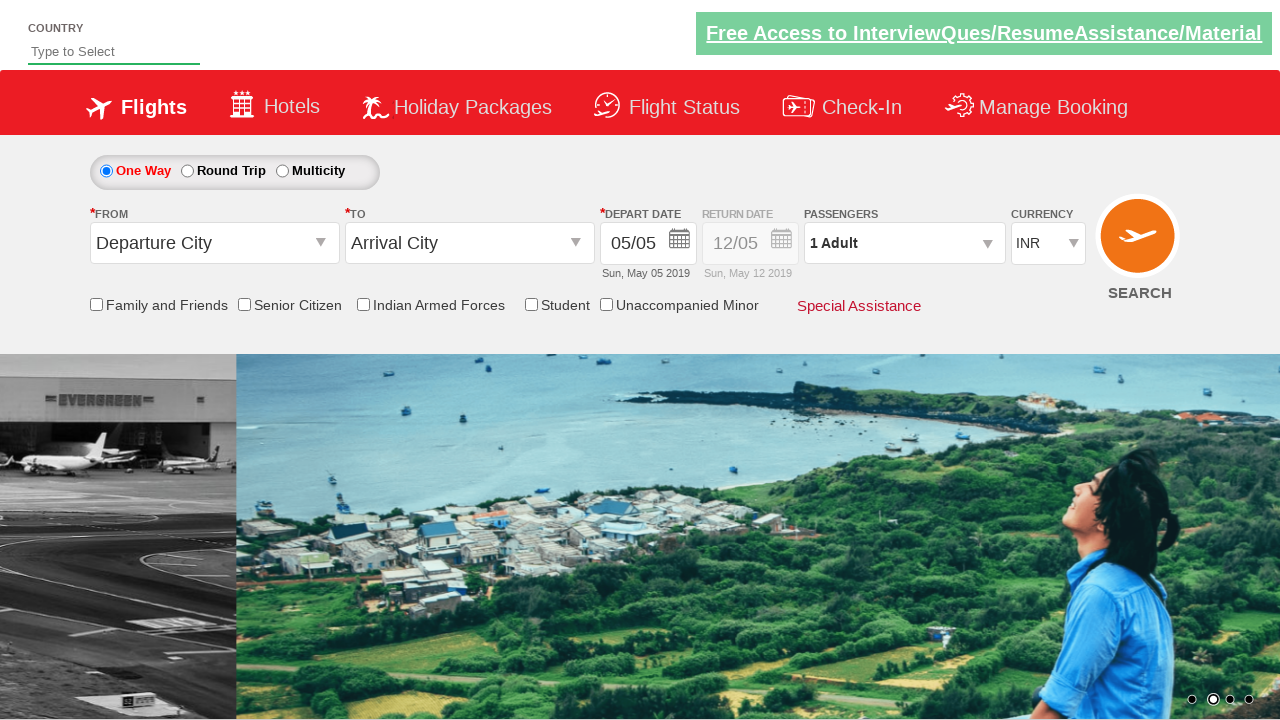

Clicked on origin station dropdown to open it at (214, 243) on #ctl00_mainContent_ddl_originStation1_CTXT
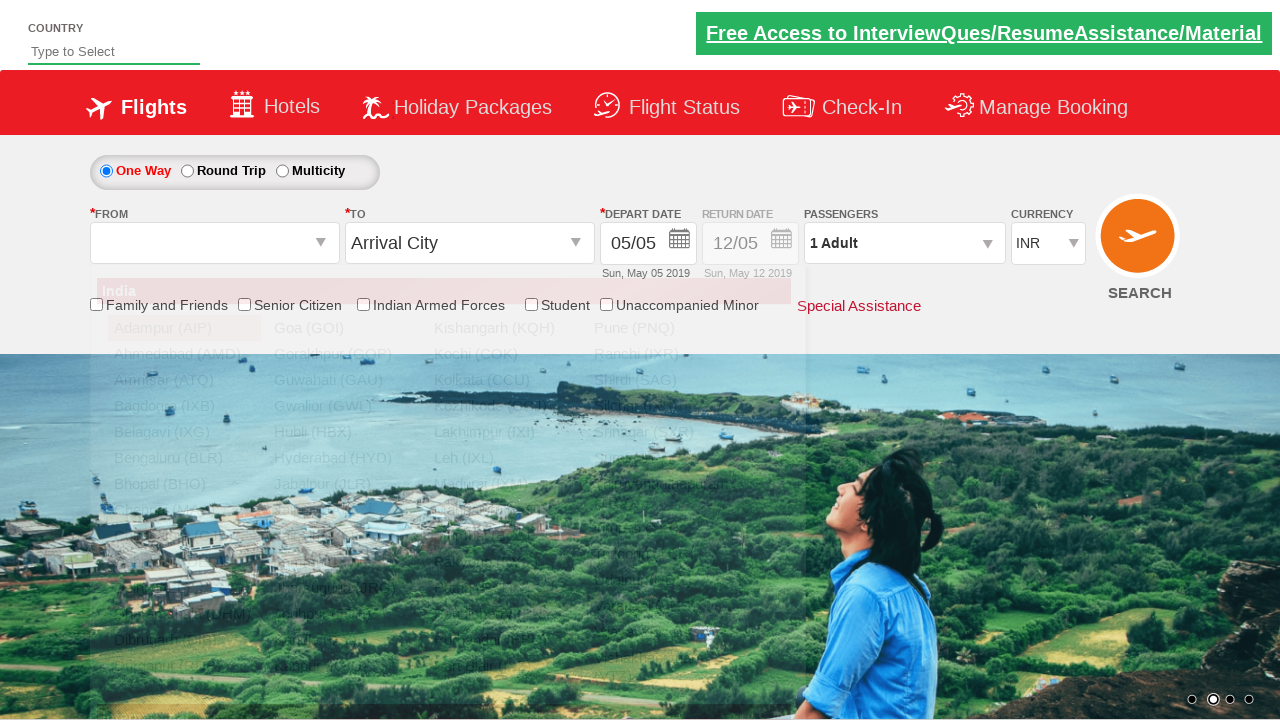

Waited 2 seconds for dropdown to be visible
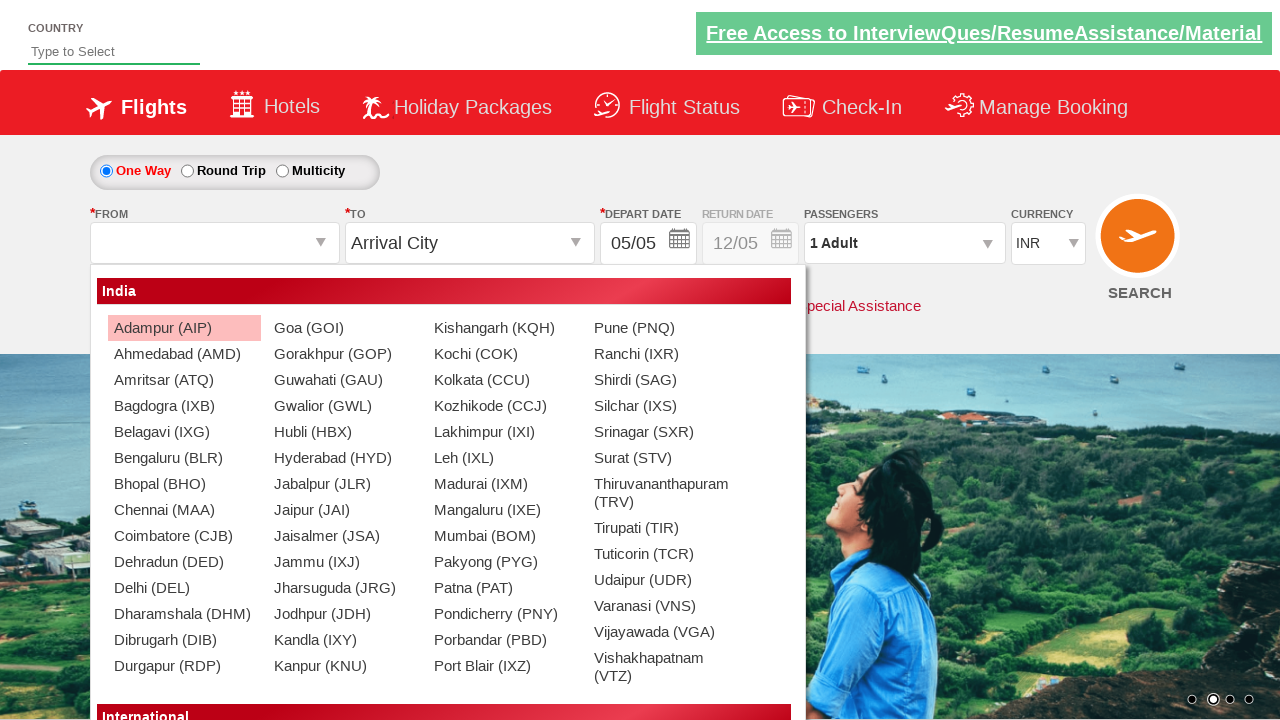

Selected Bangalore (BLR) from origin dropdown at (184, 458) on xpath=//div[@id='glsctl00_mainContent_ddl_originStation1_CTNR'] //a[@value='BLR'
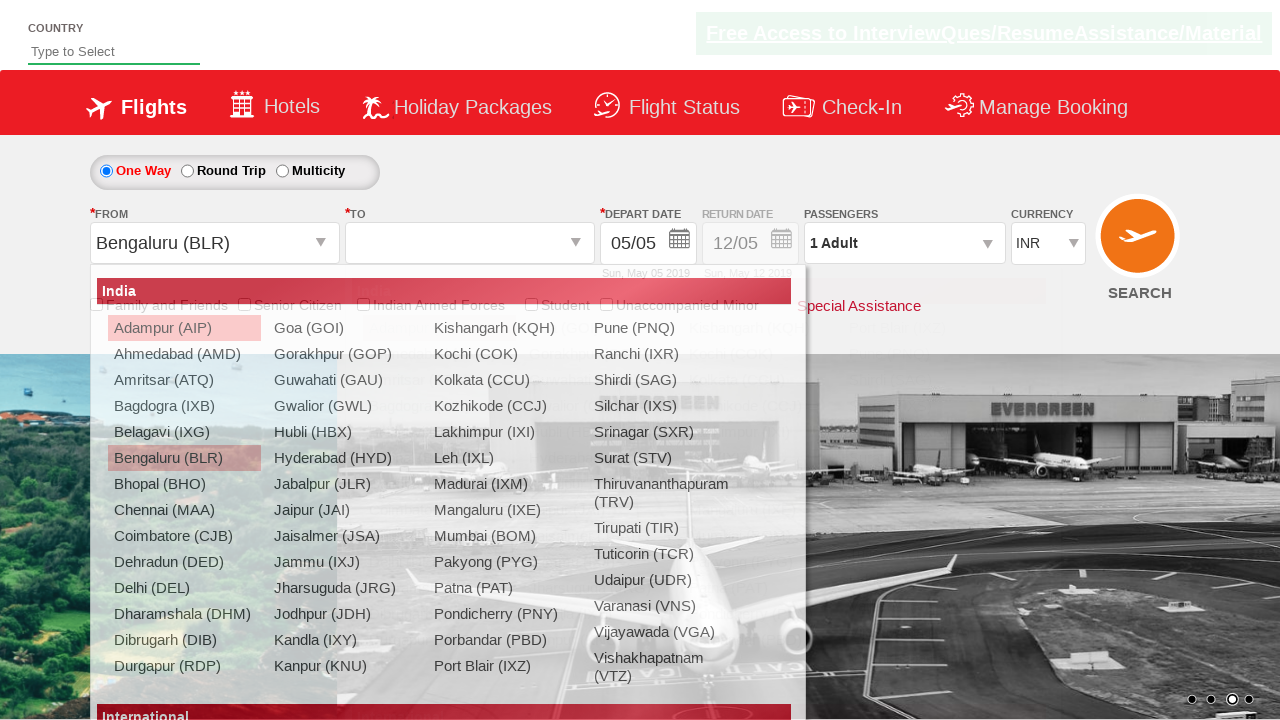

Selected Chennai (MAA) from destination dropdown at (439, 484) on xpath=//div[@id='glsctl00_mainContent_ddl_destinationStation1_CTNR'] //a[@value=
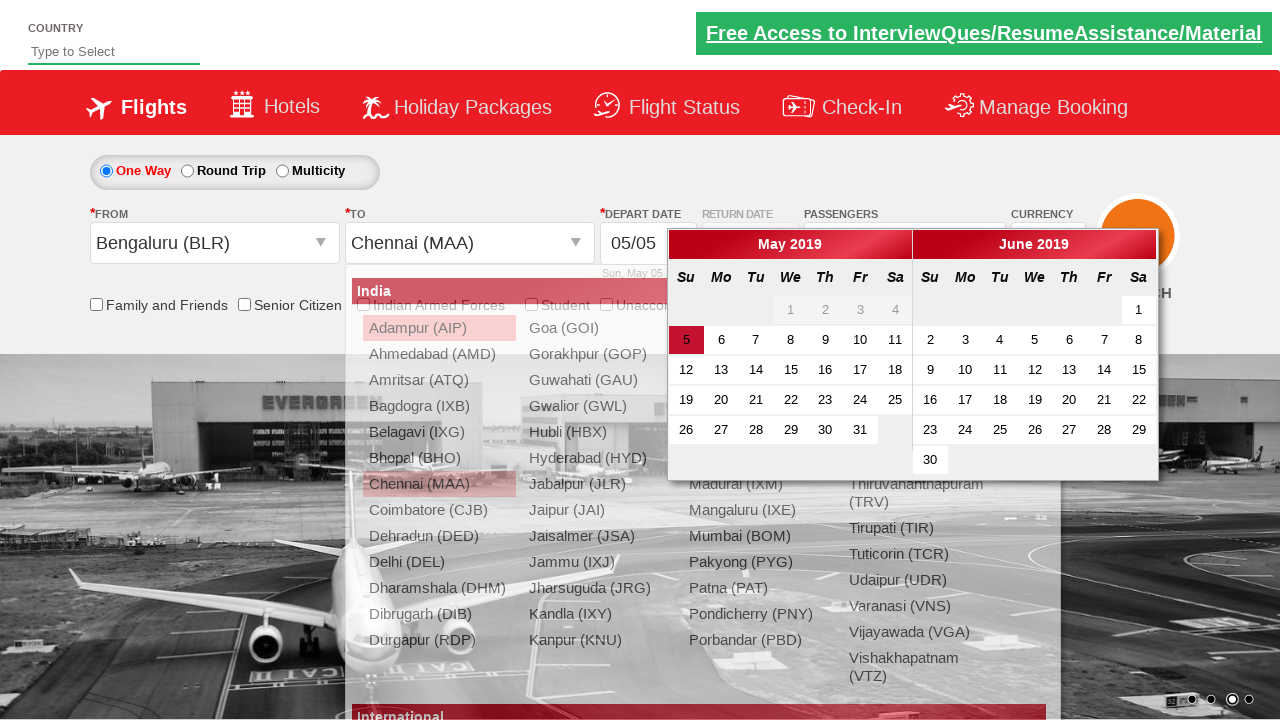

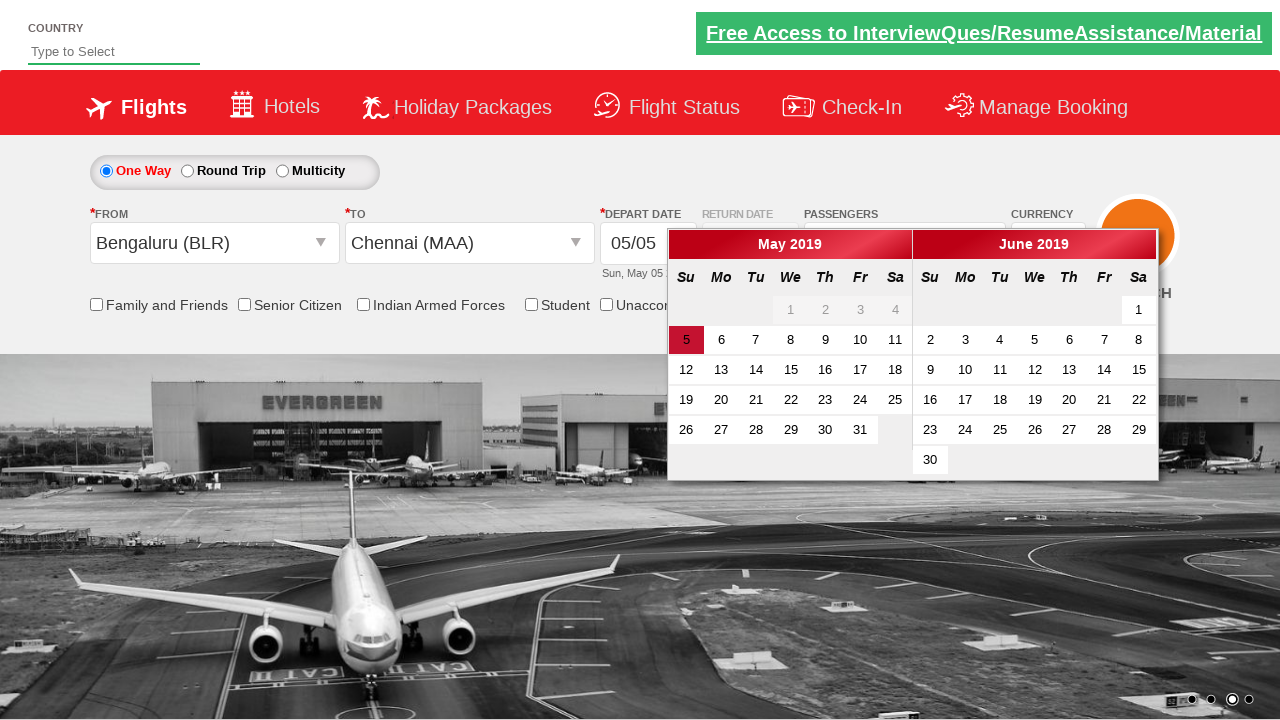